Tests file upload functionality by selecting a file and submitting the upload form

Starting URL: https://the-internet.herokuapp.com/upload

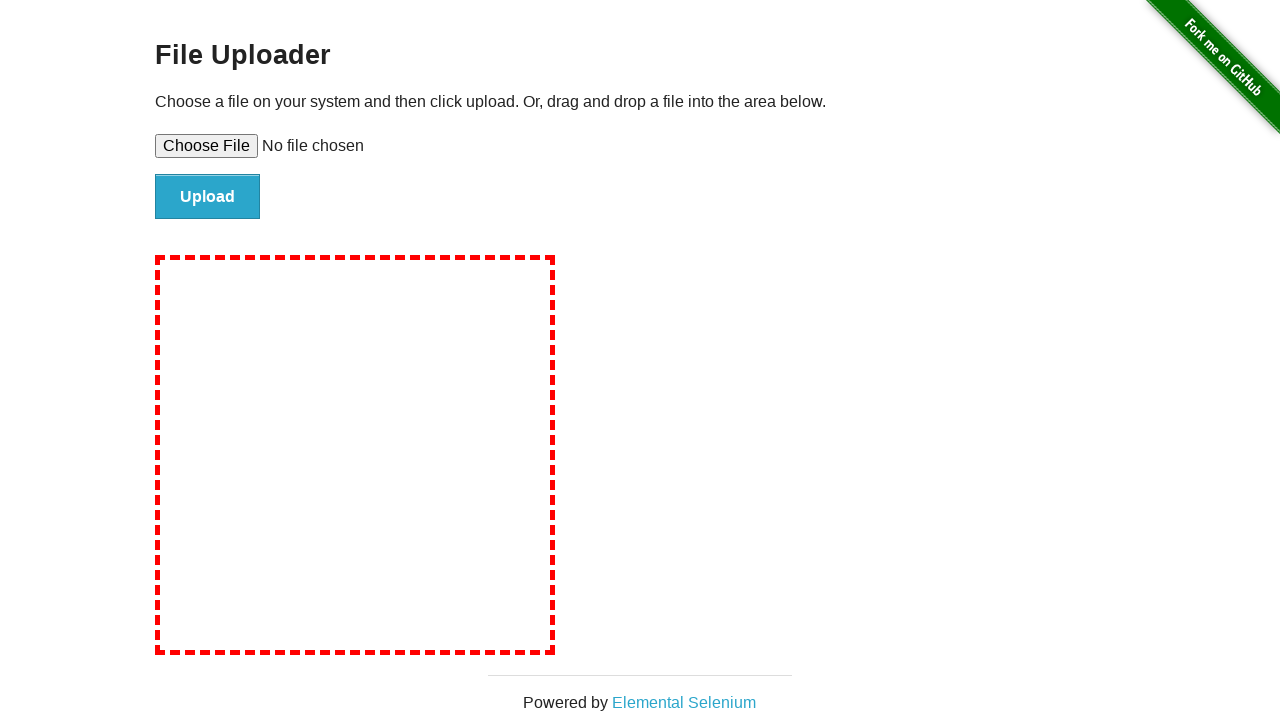

Created temporary test file for upload
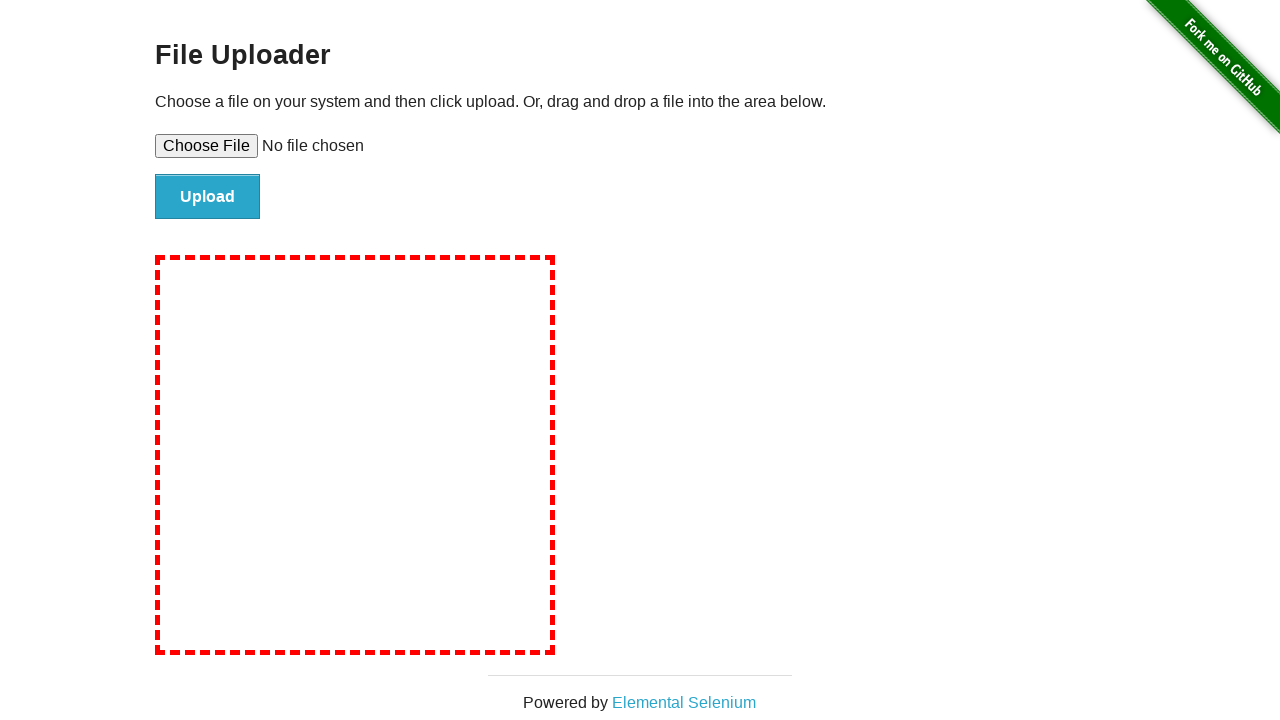

Selected file for upload via file input field
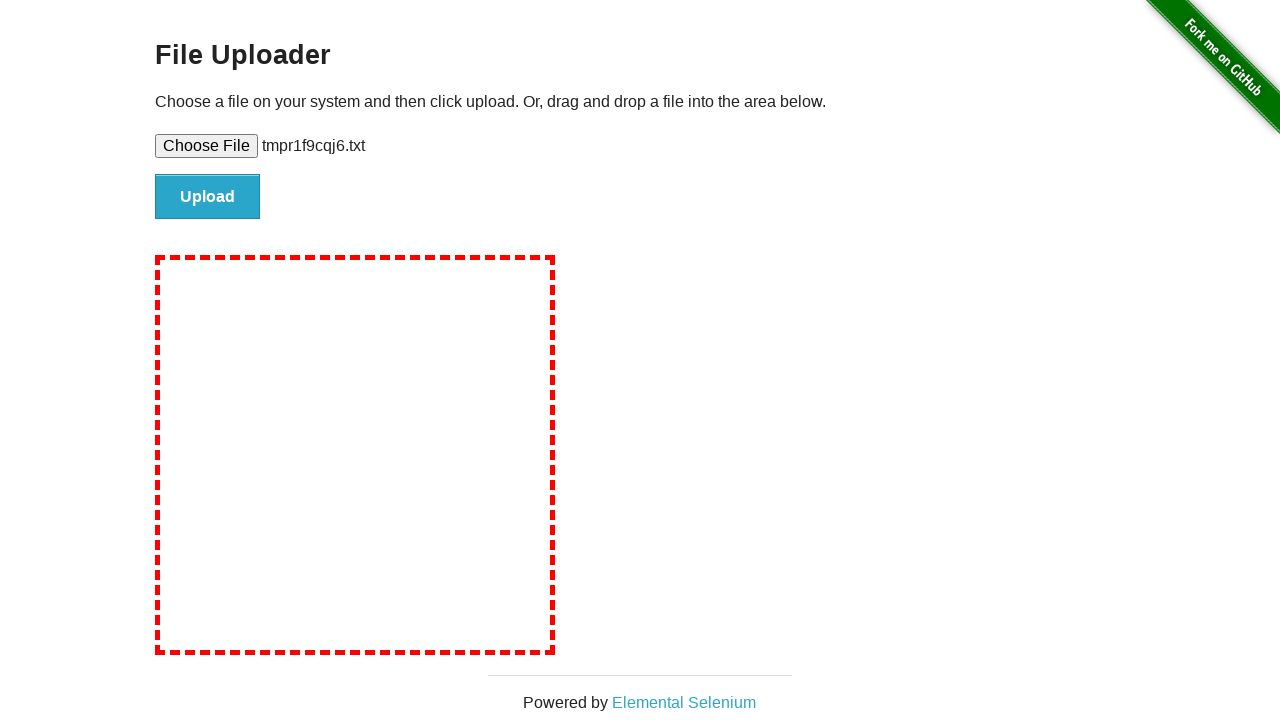

Clicked submit button to upload file at (208, 197) on #file-submit
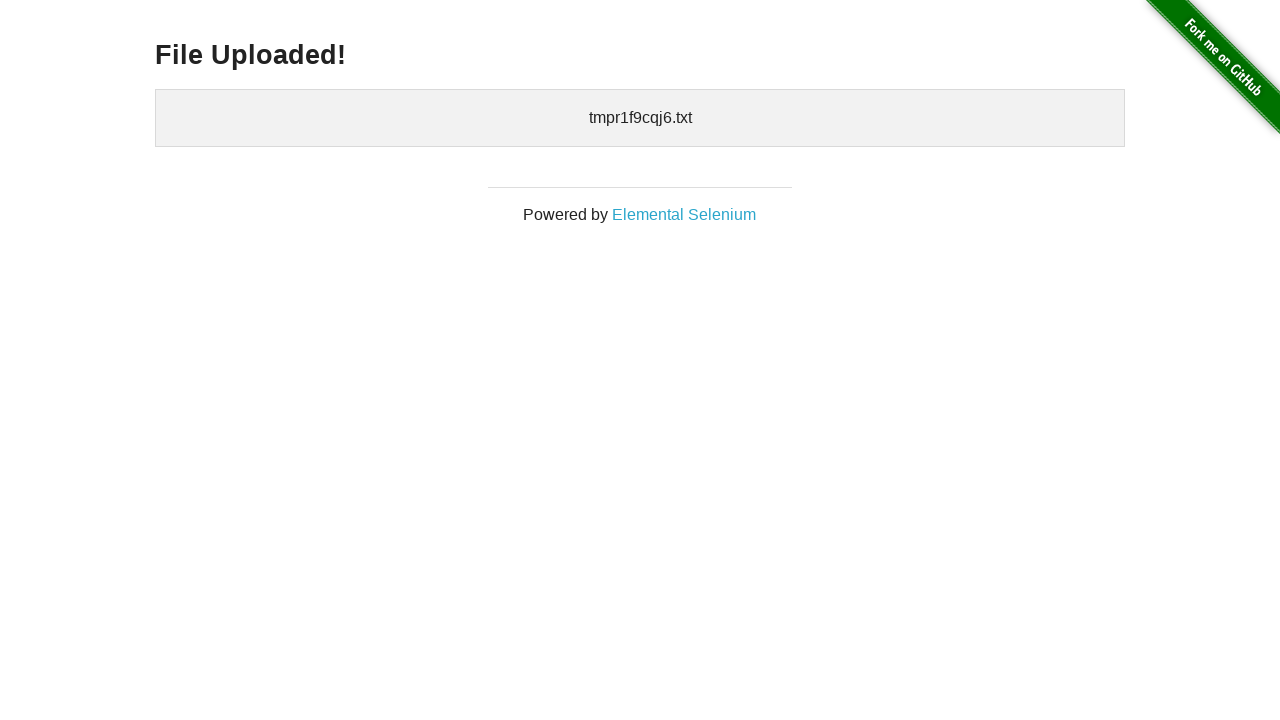

File upload completed successfully - success message displayed
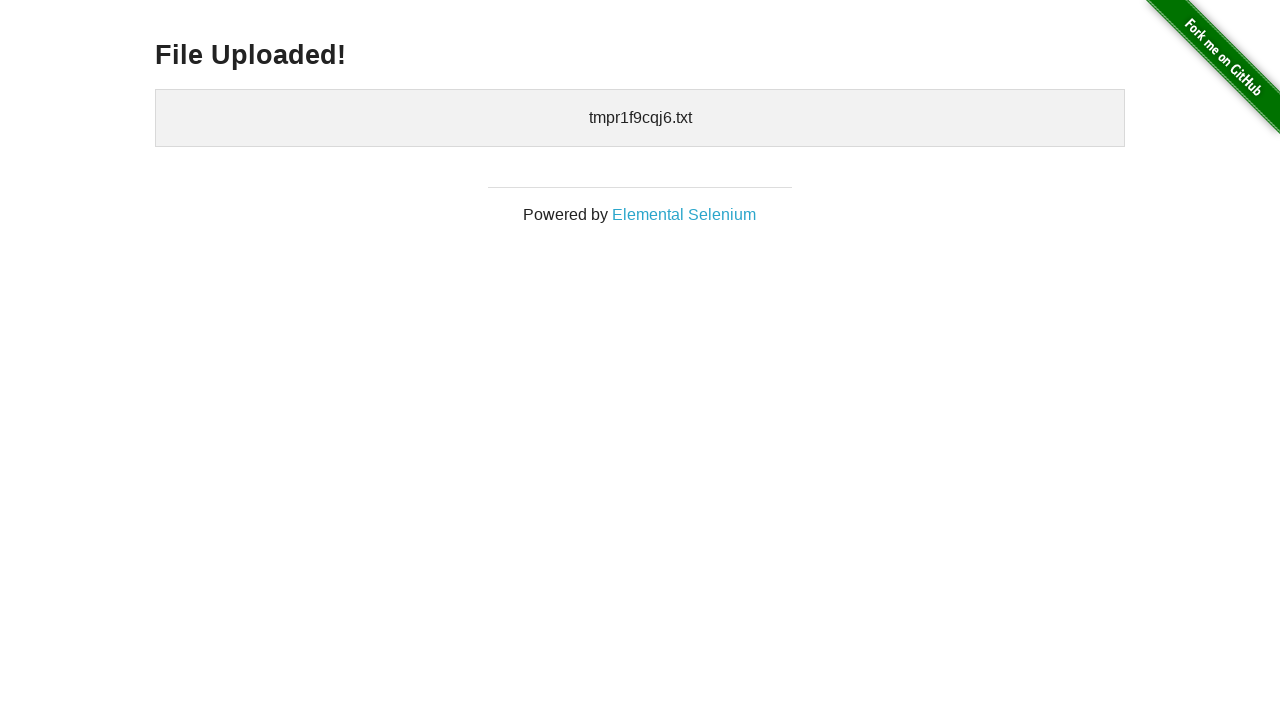

Cleaned up temporary test file
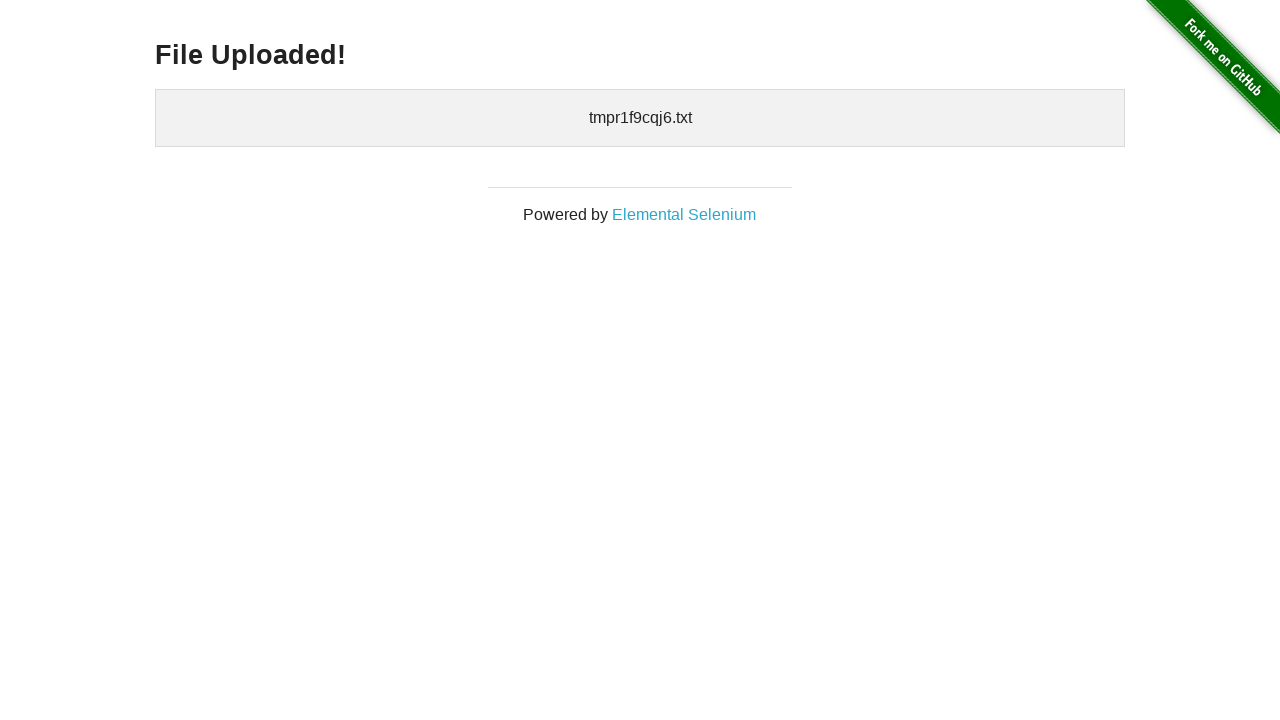

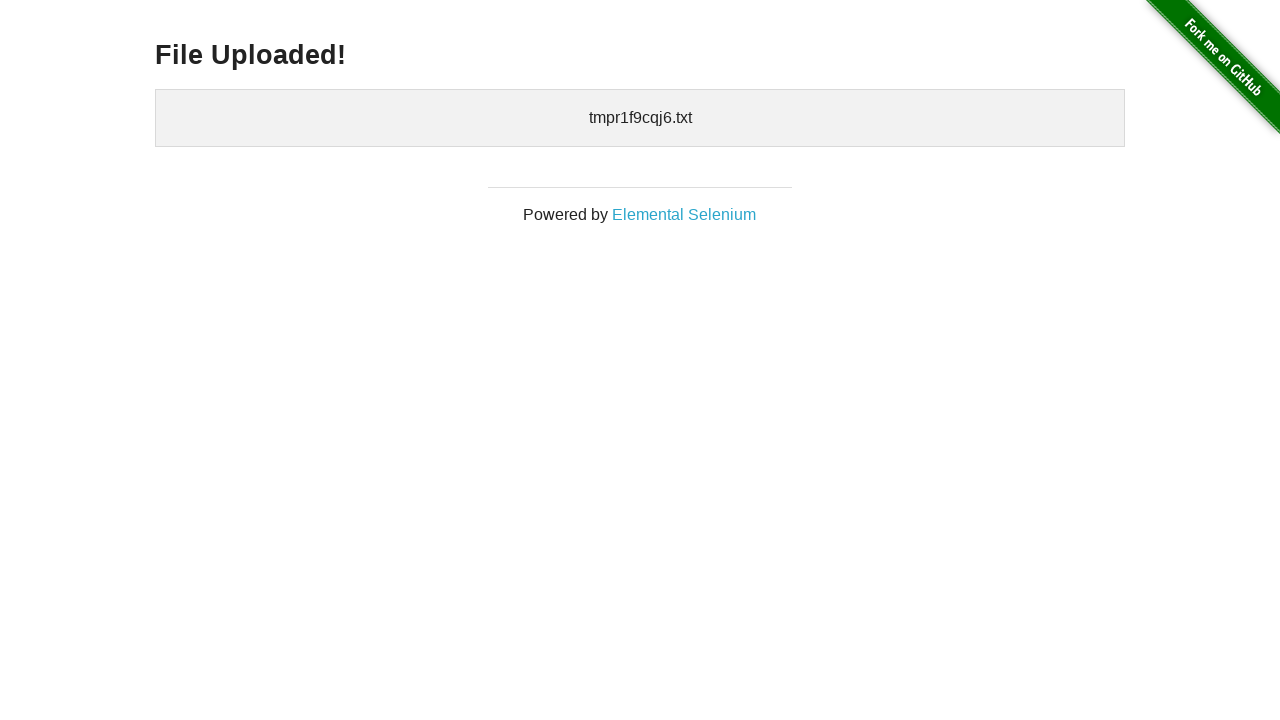